Tests navigation to IP & Innovation menu and clicks on IAD submenu item

Starting URL: https://366pi.tech/

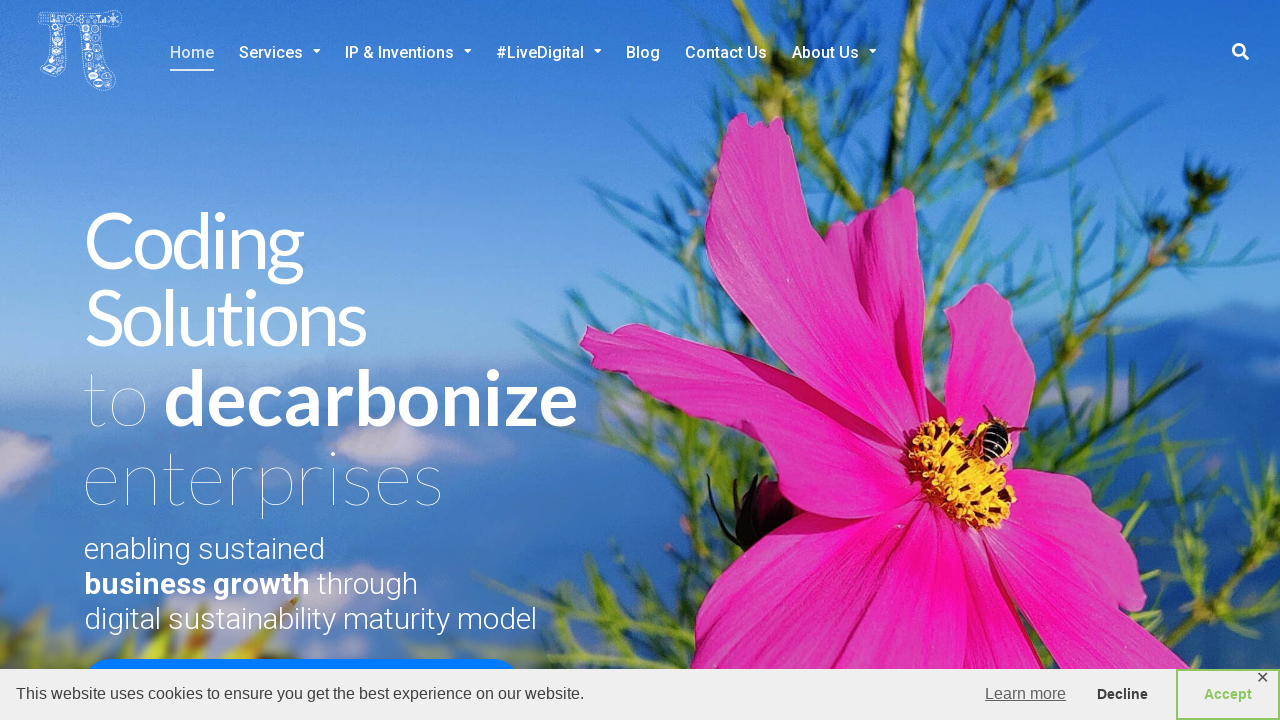

Clicked on IP & Innovation menu at (408, 53) on xpath=//*[@id='menu-item-3908']/a
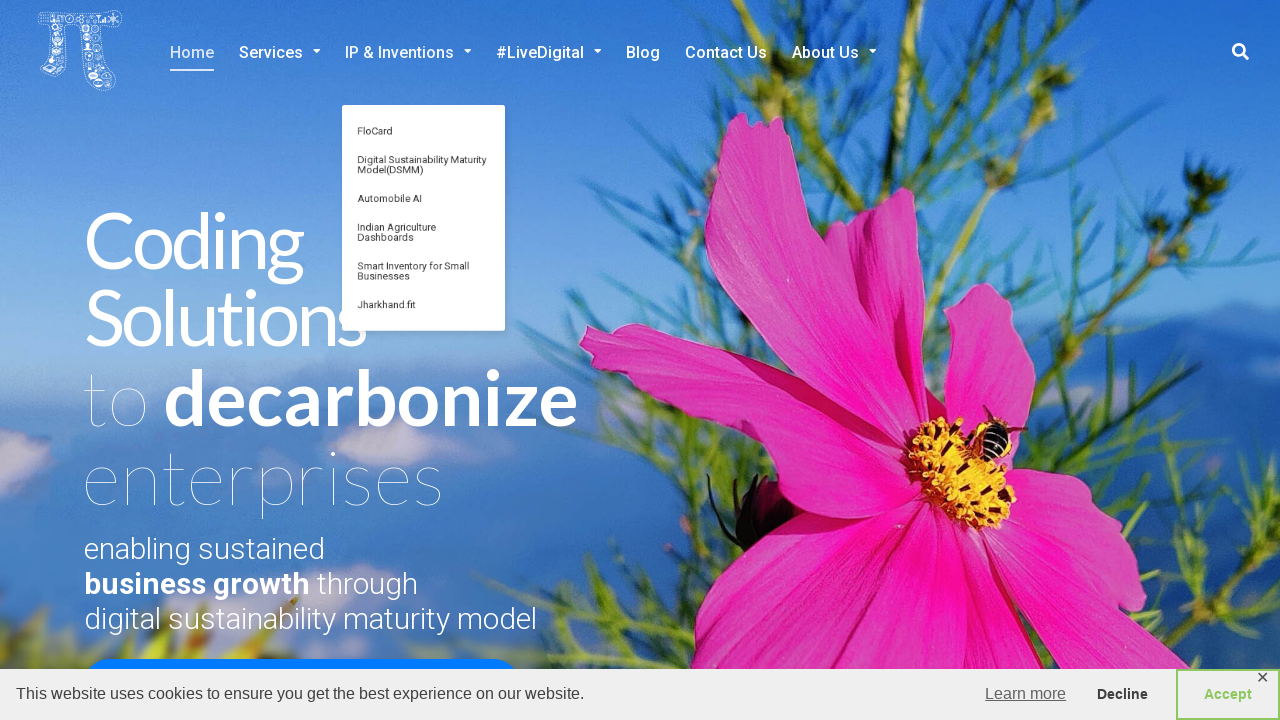

Clicked on IAD submenu item at (440, 269) on xpath=//*[@id='menu-item-3911']/a
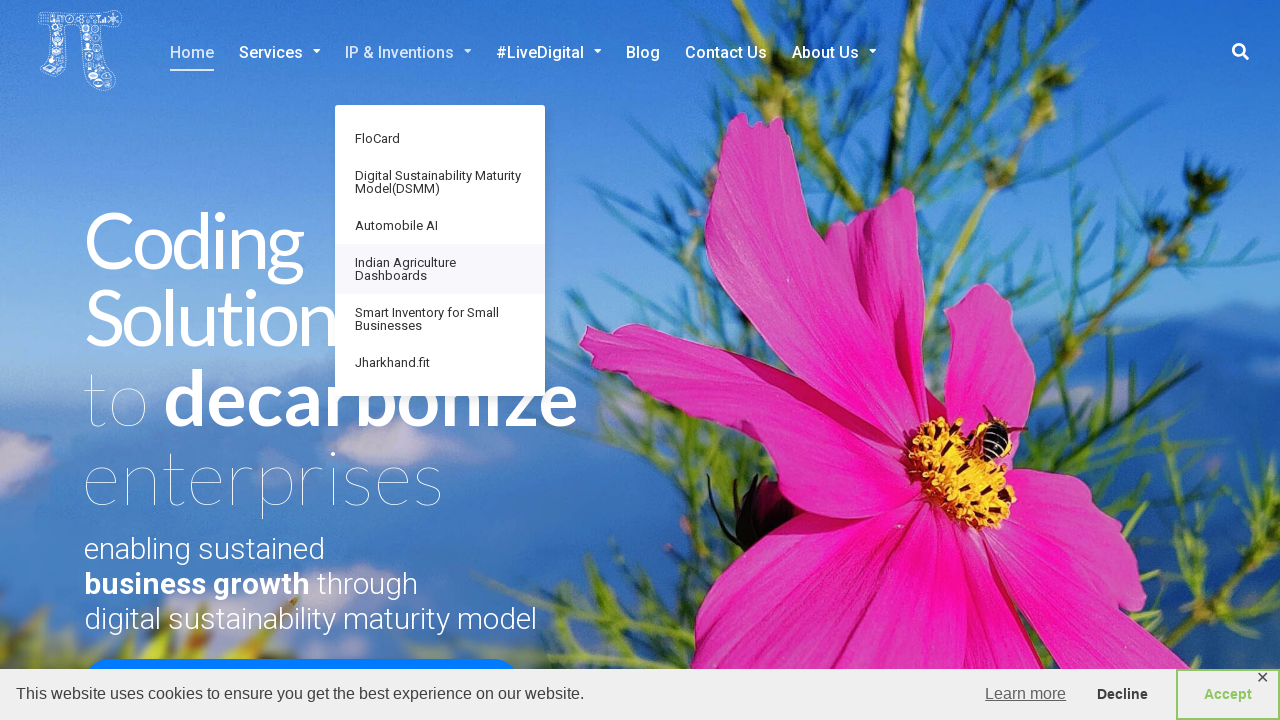

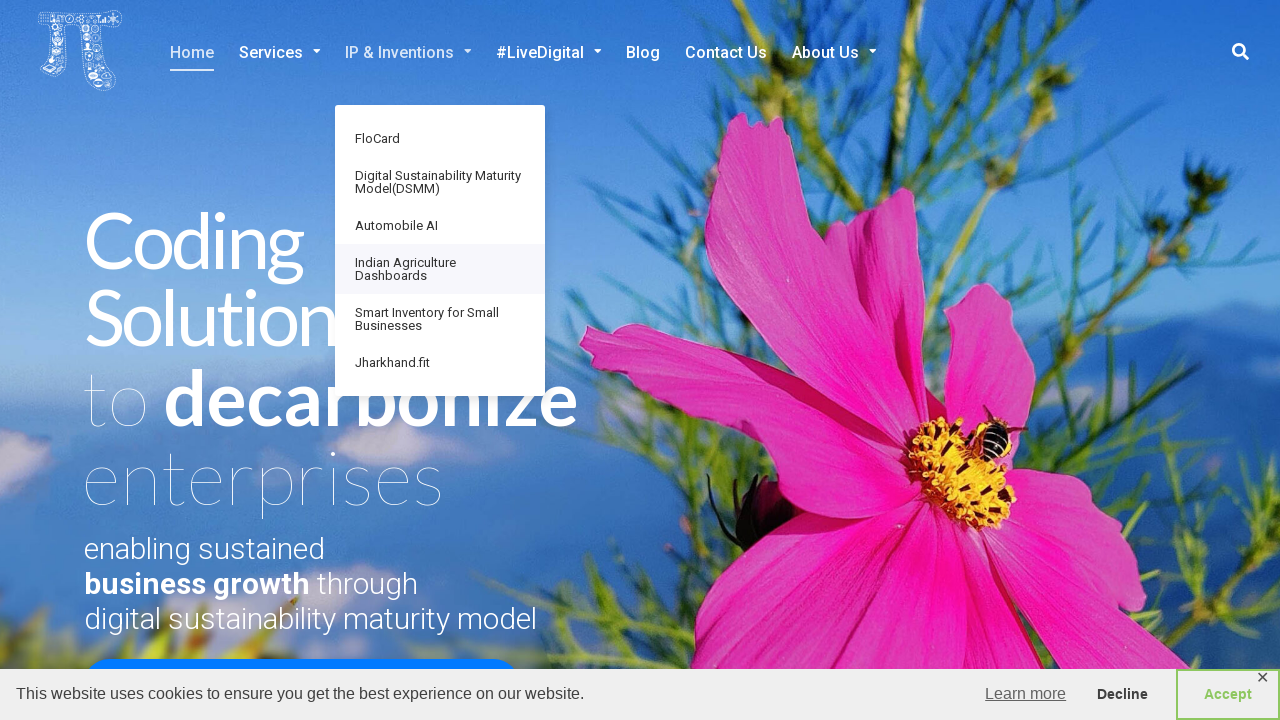